Navigates to a KTM RC 200 bike details page on Bikewale website and waits for the page to load

Starting URL: https://www.bikewale.com/ktm-bikes/rc-200/

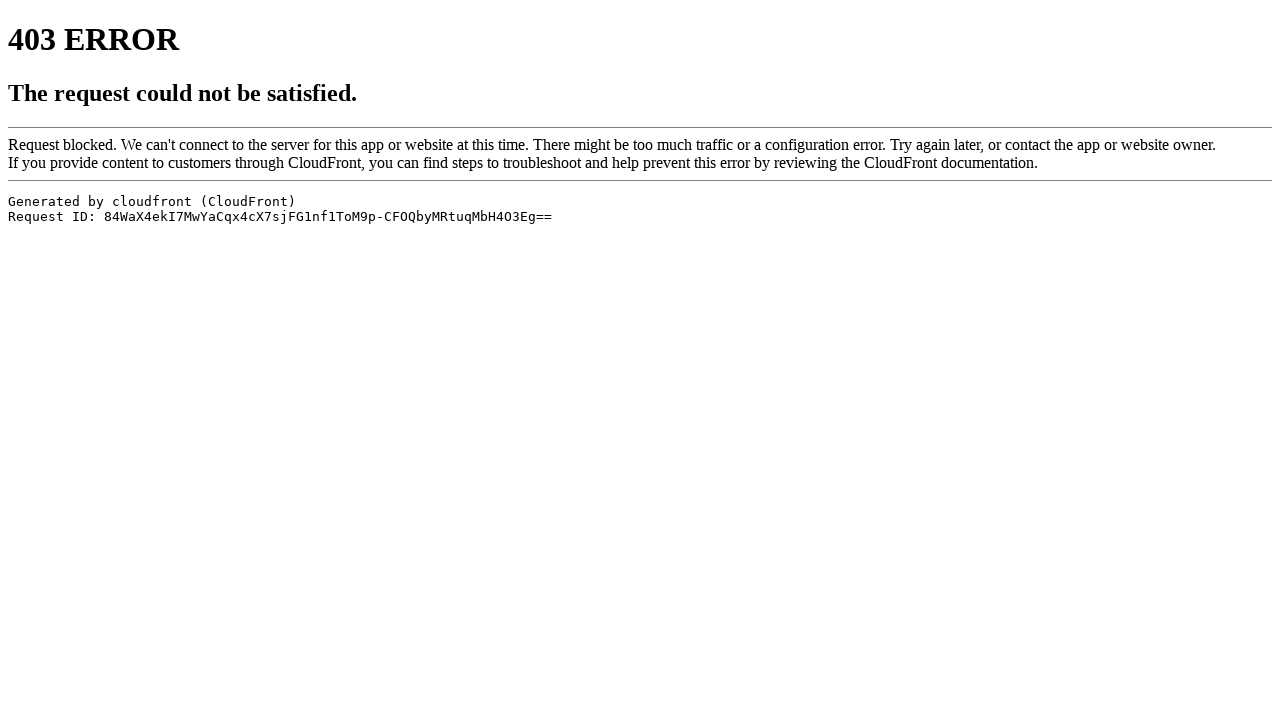

Navigated to KTM RC 200 bike details page on Bikewale
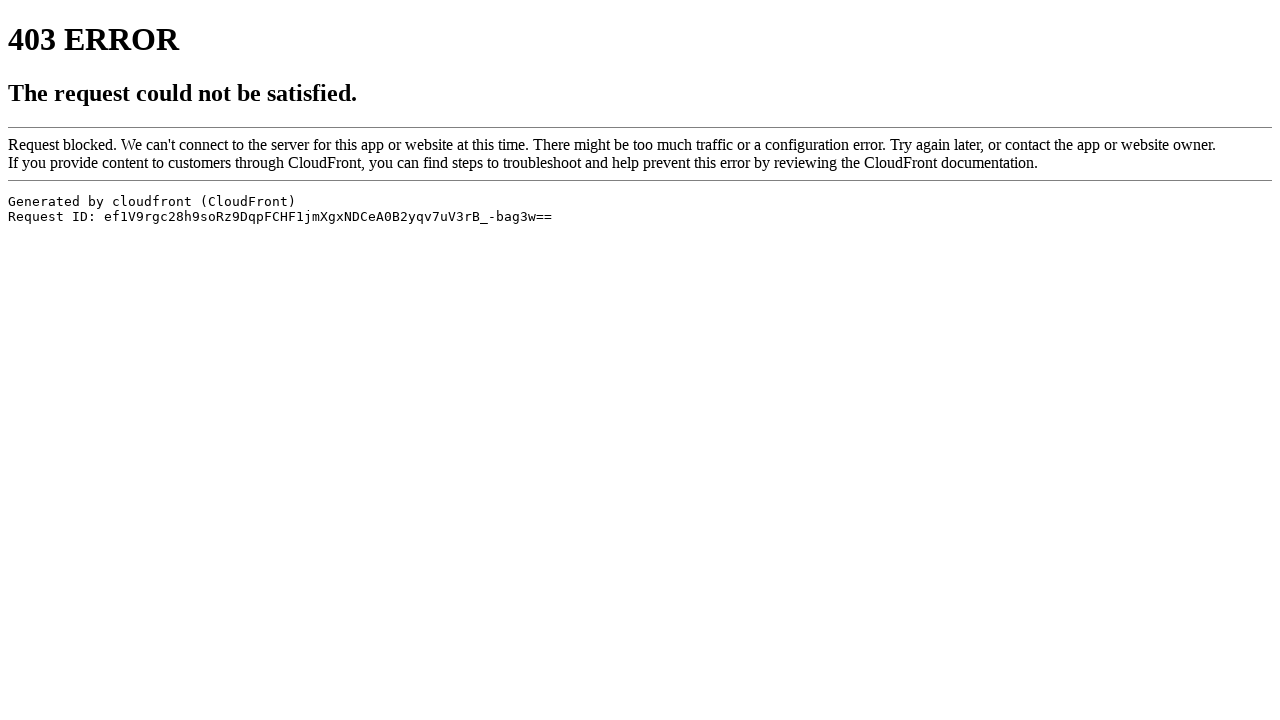

Page DOM content loaded
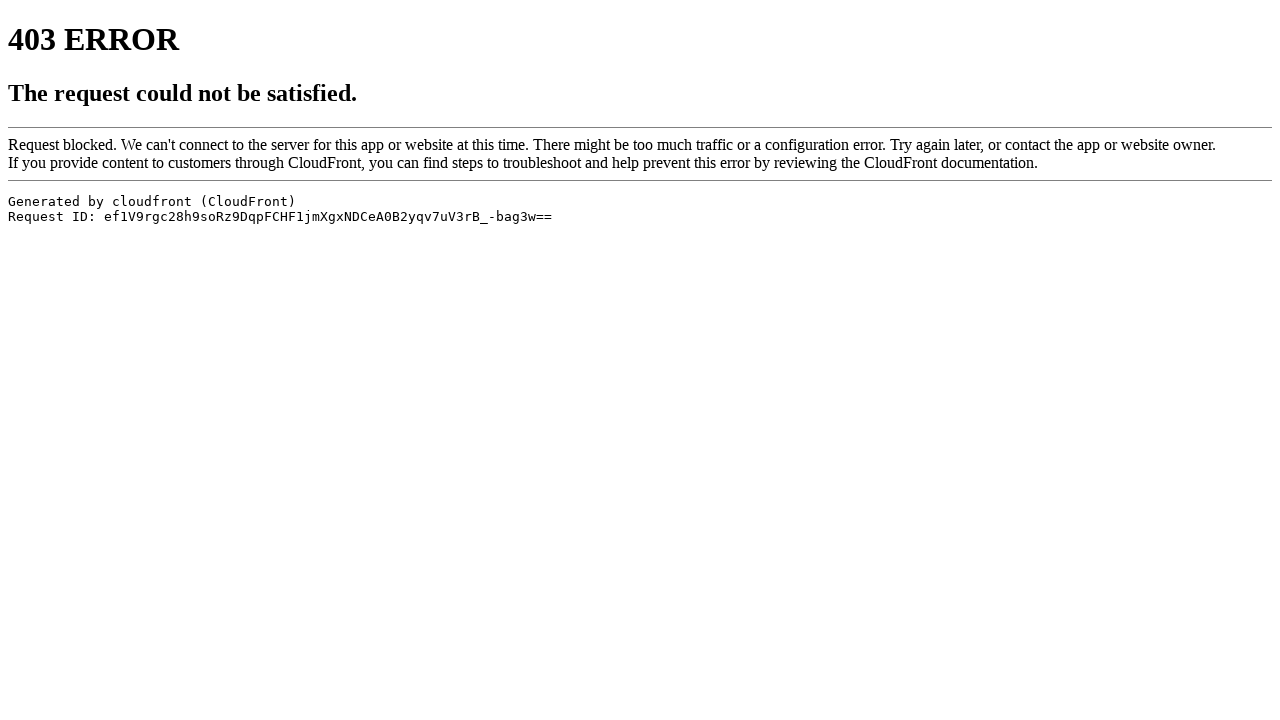

Bike title heading (h1) became visible, confirming page fully loaded
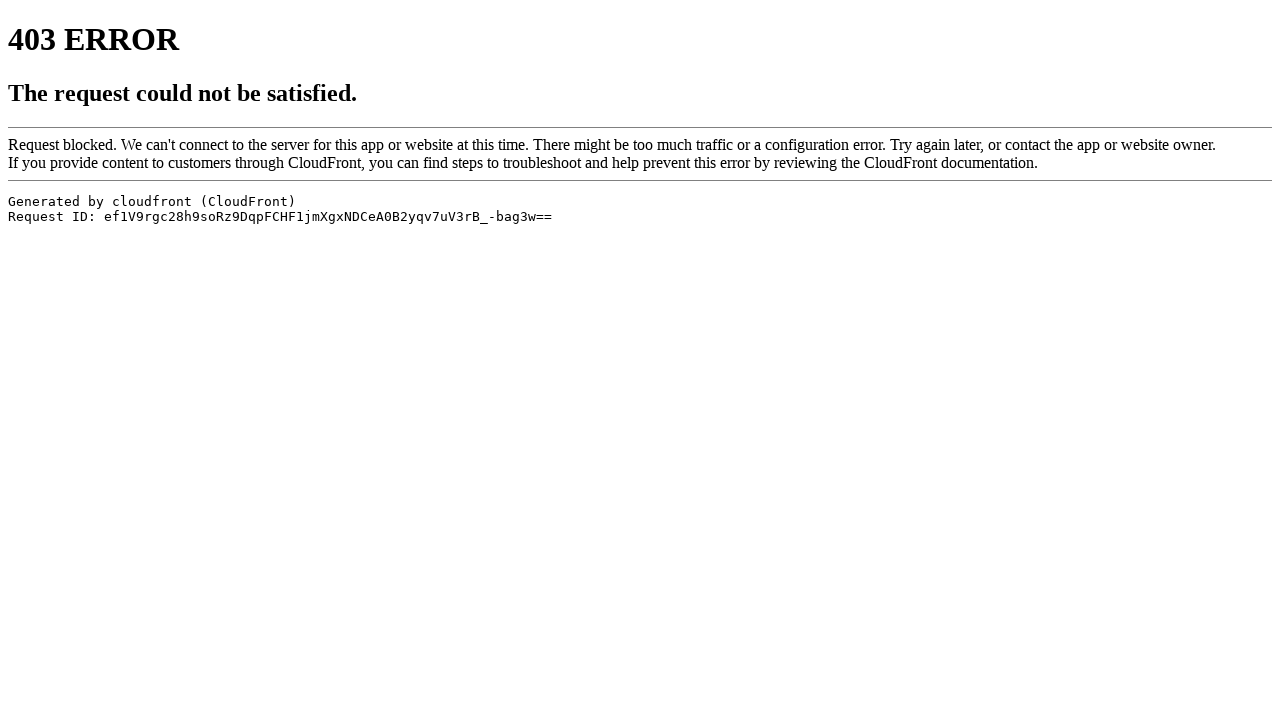

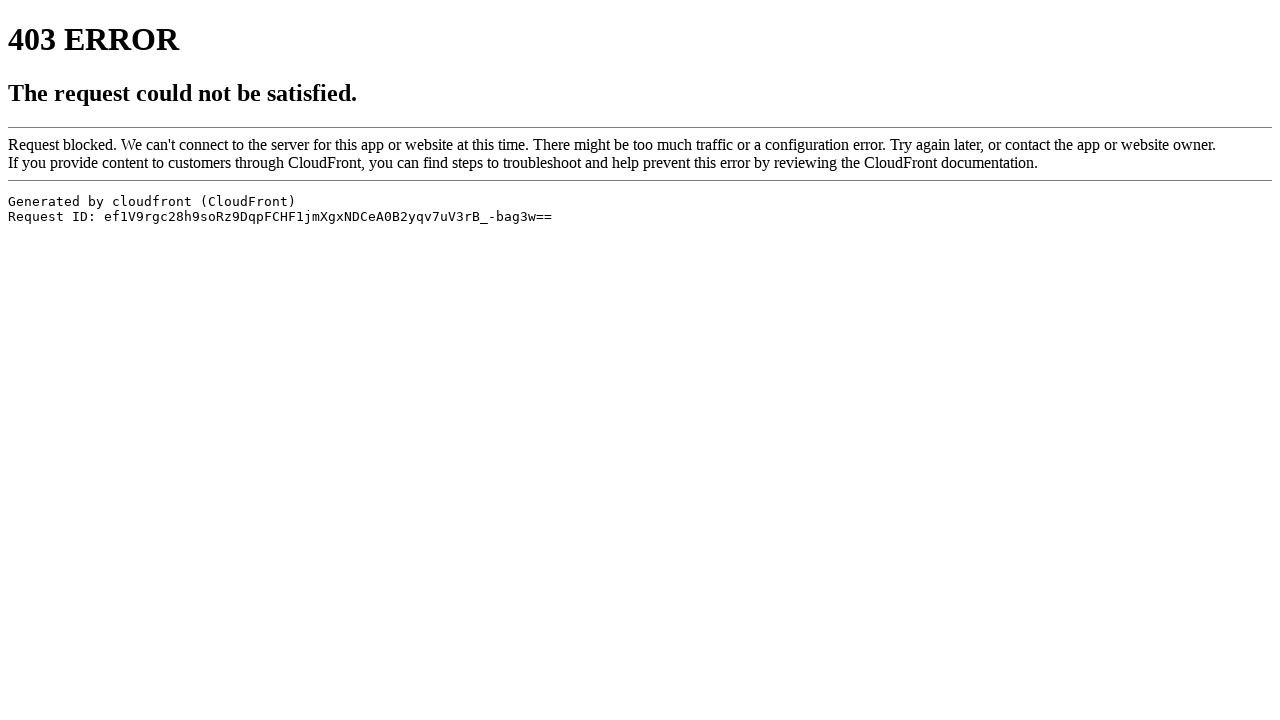